Tests firstName field validation with emojis and uppercase greater than 50

Starting URL: https://buggy.justtestit.org/register

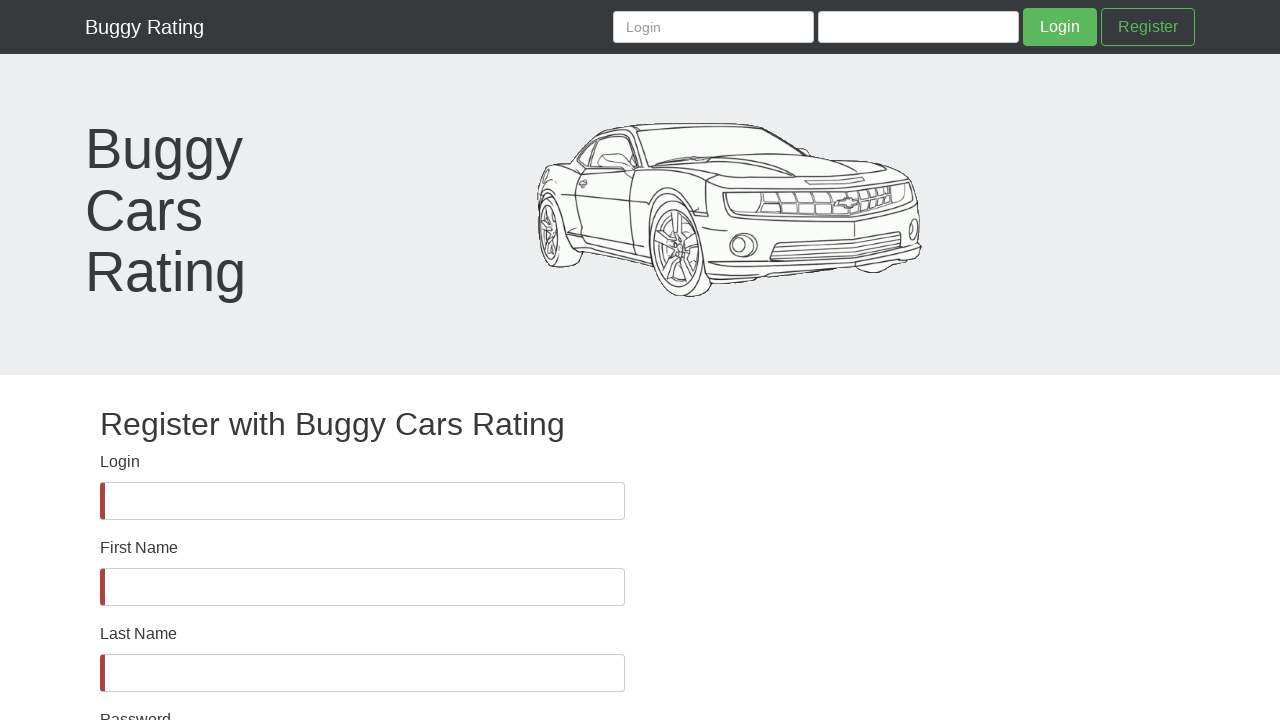

Waited for firstName field to be visible
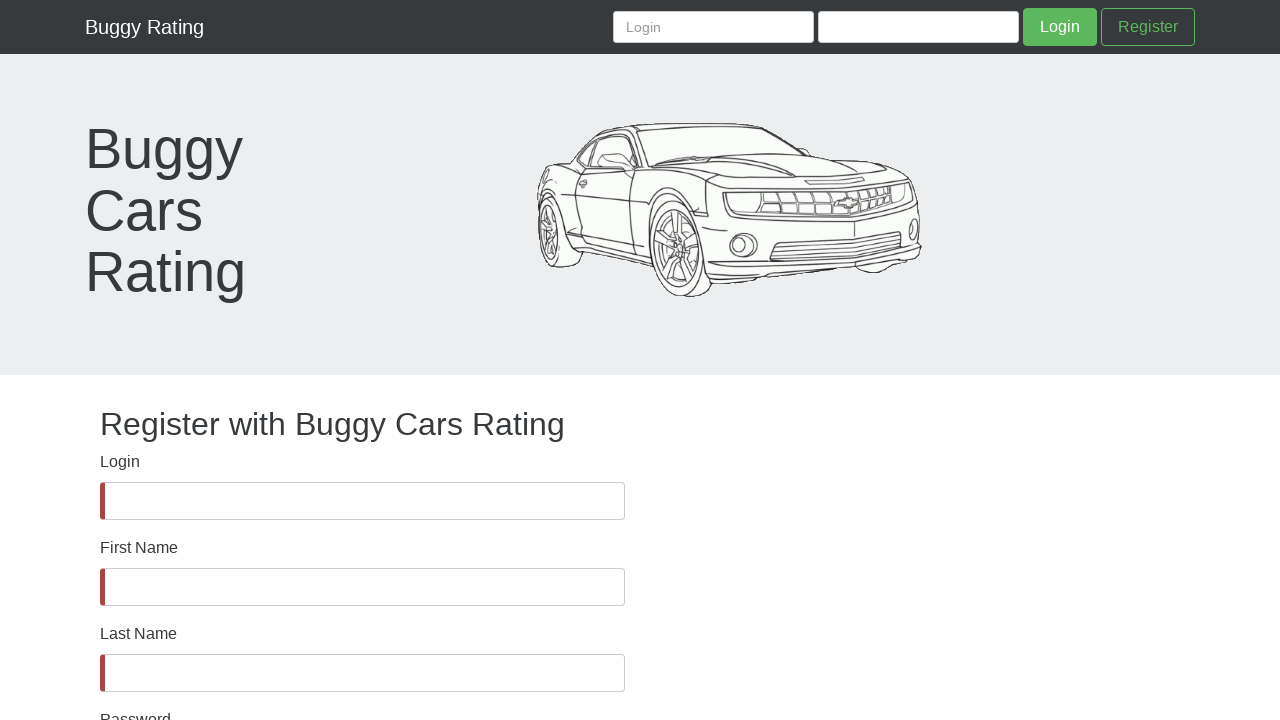

Filled firstName field with emojis and uppercase characters exceeding 50 character limit on #firstName
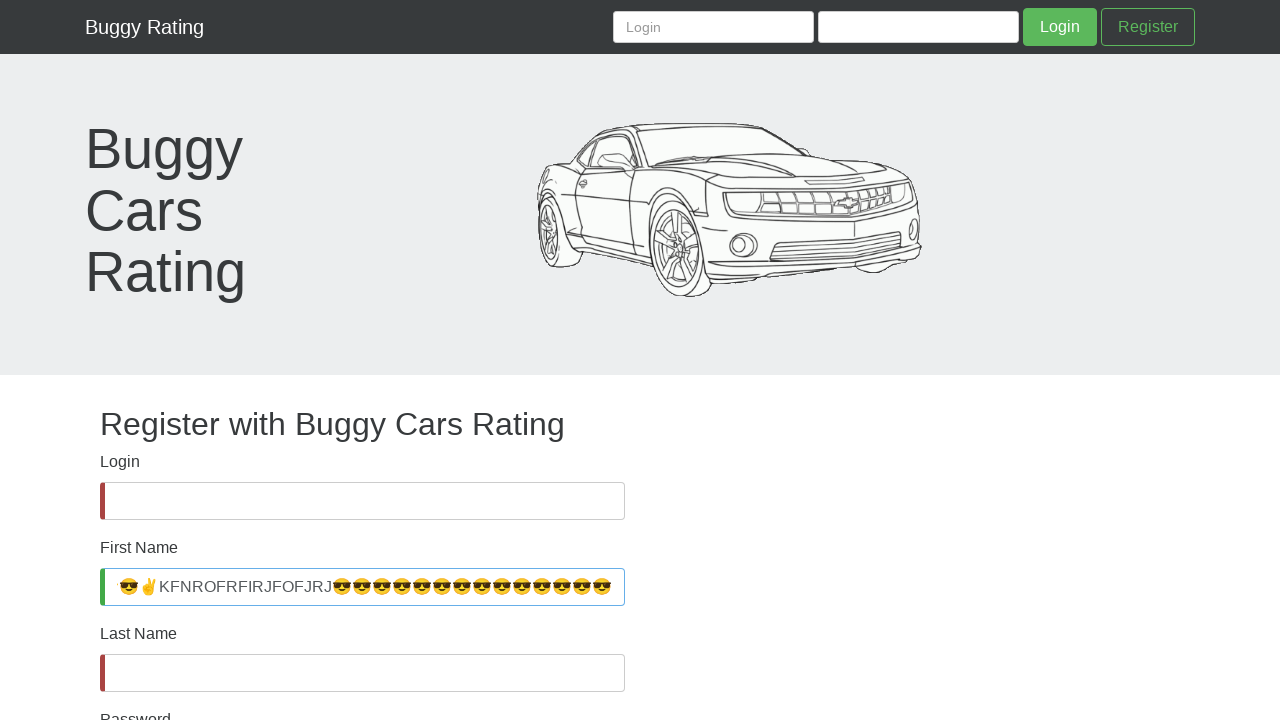

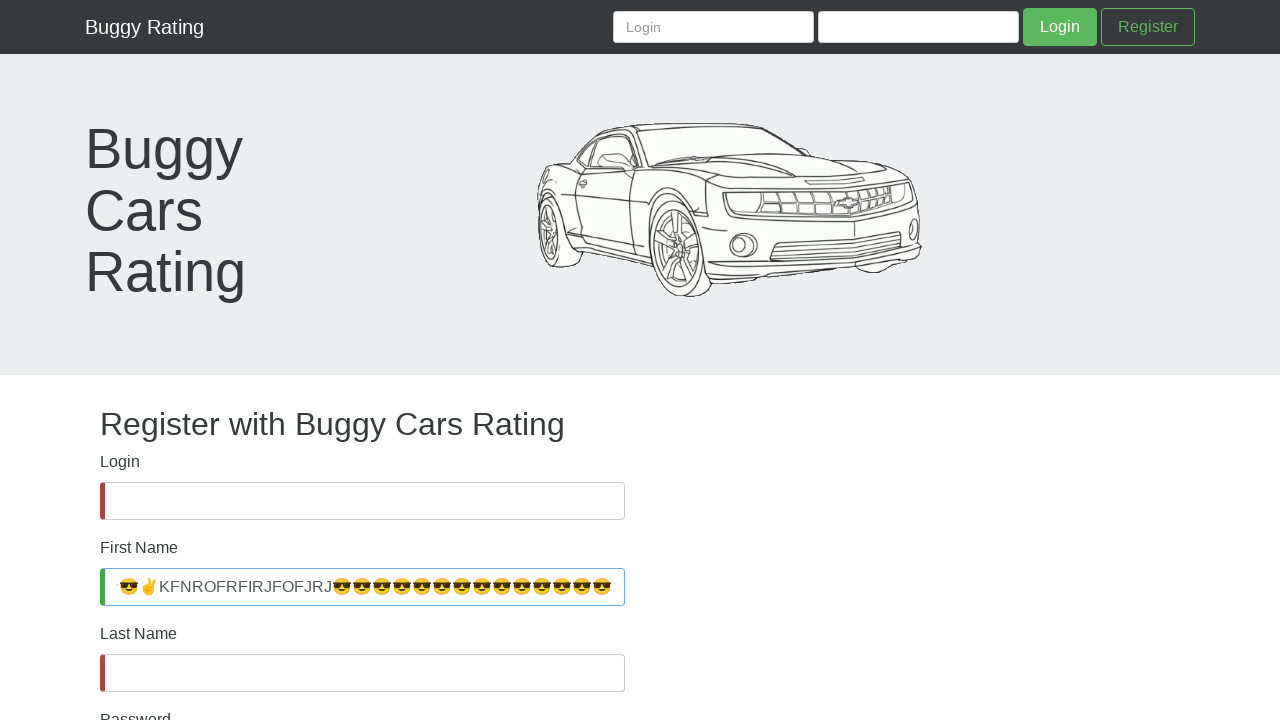